Tests drag and drop functionality by dragging an element to a target drop zone using the dragAndDrop method

Starting URL: https://jqueryui.com/droppable/

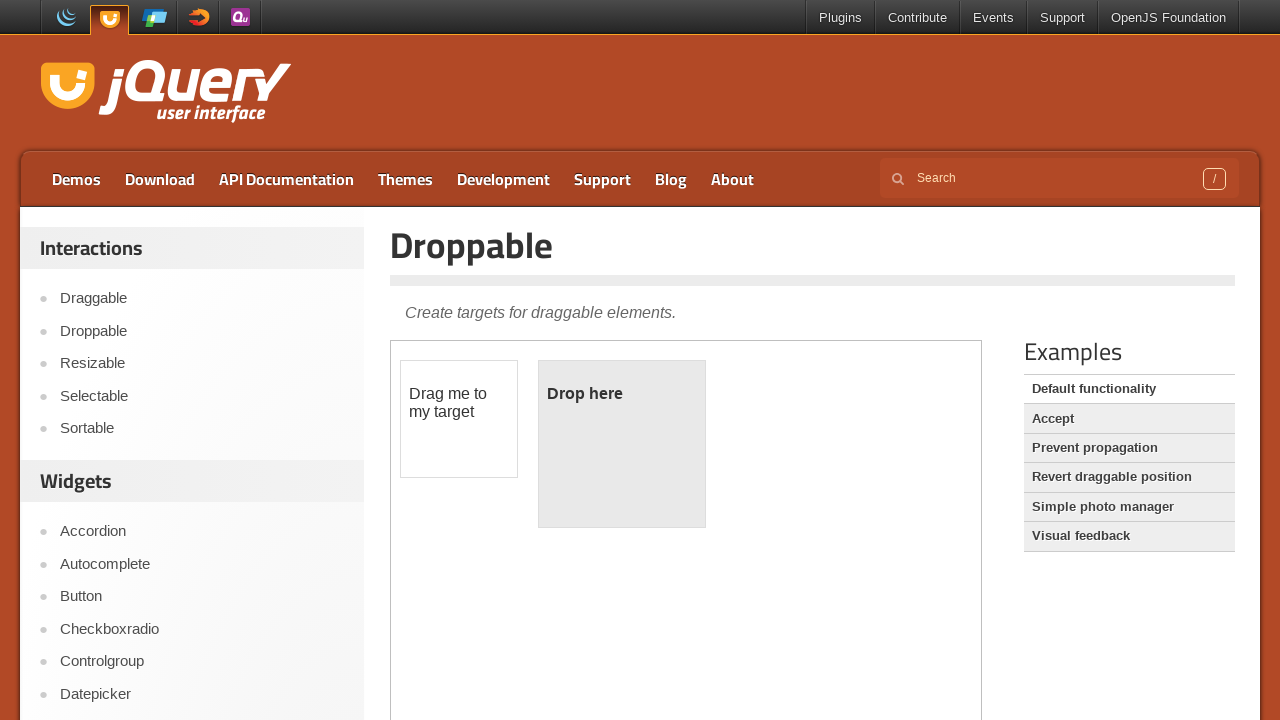

Navigated to jQuery UI droppable demo page
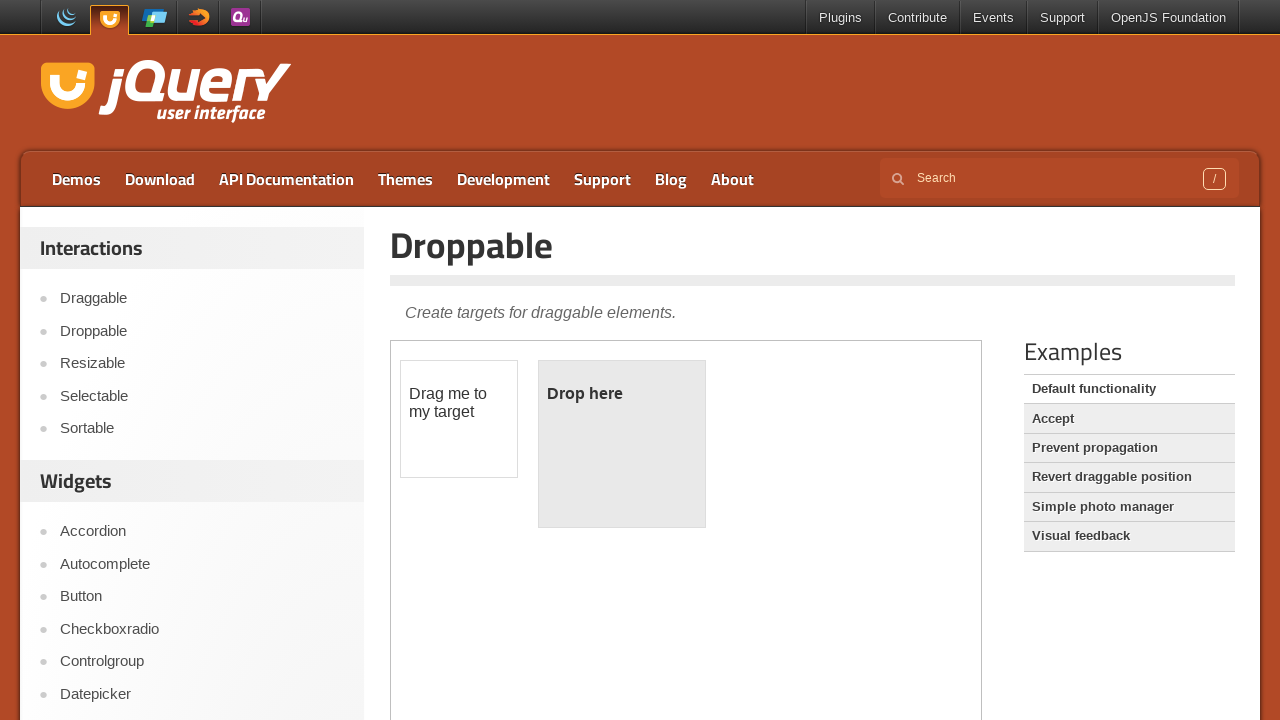

Dragged draggable element to droppable target zone at (622, 444)
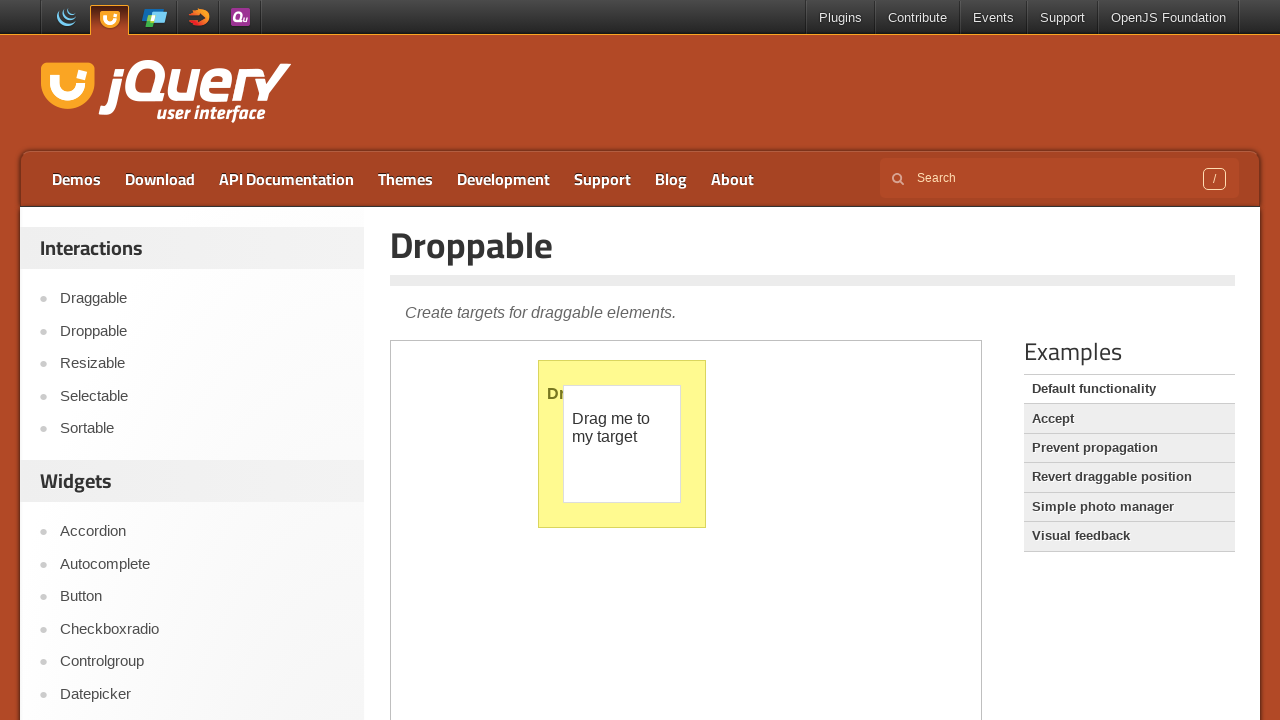

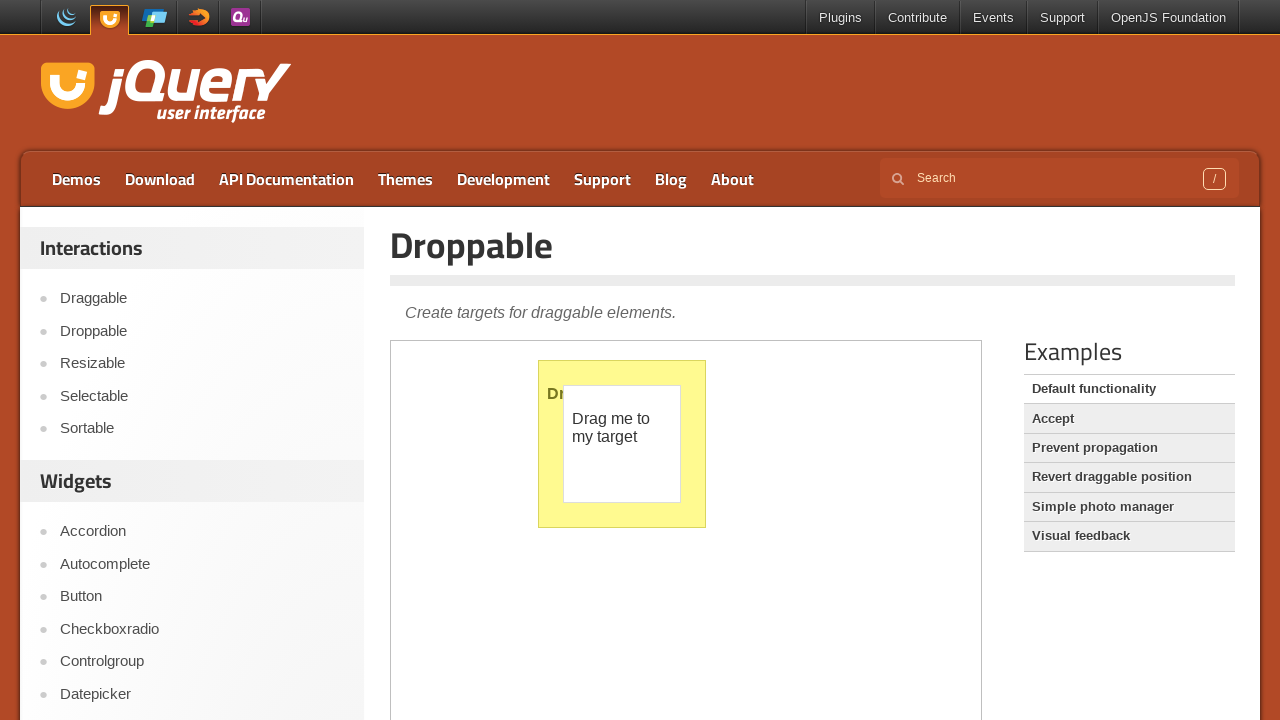